Tests date picker functionality by selecting a specific date (December 2, 2024) from the calendar widget on a form page

Starting URL: https://demoqa.com/automation-practice-form

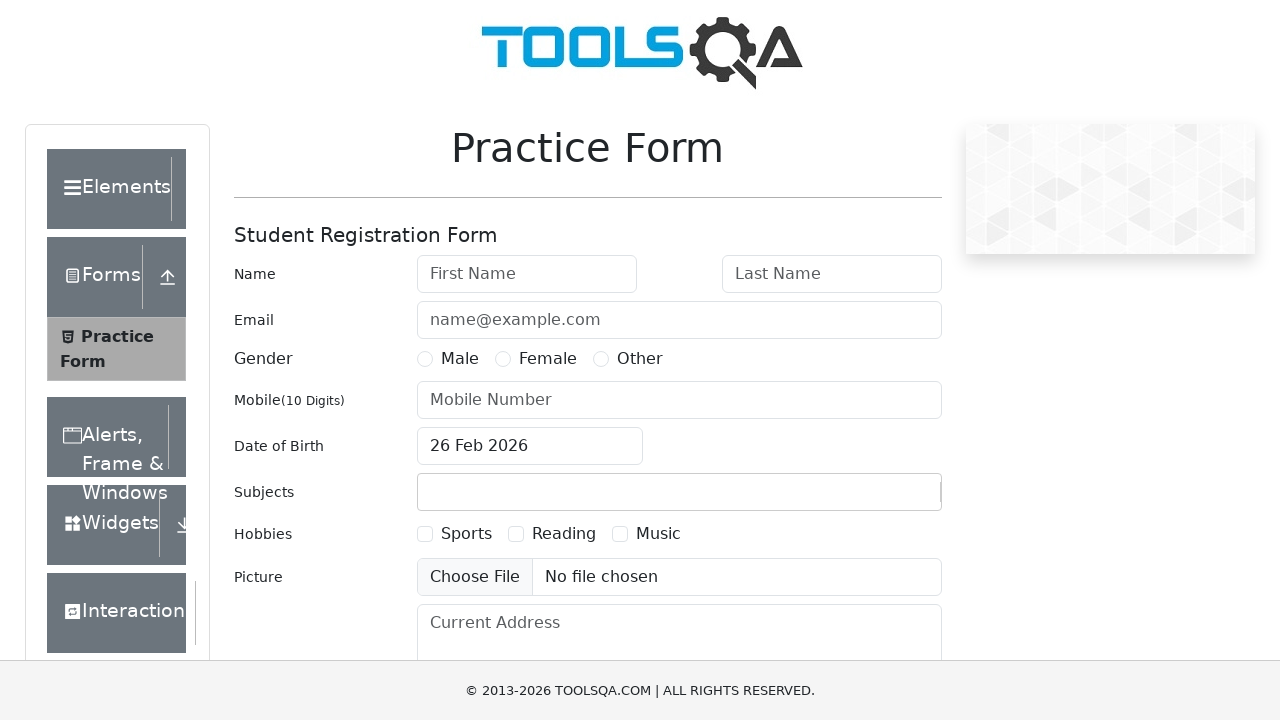

Clicked date input field to open date picker at (530, 446) on input#dateOfBirthInput
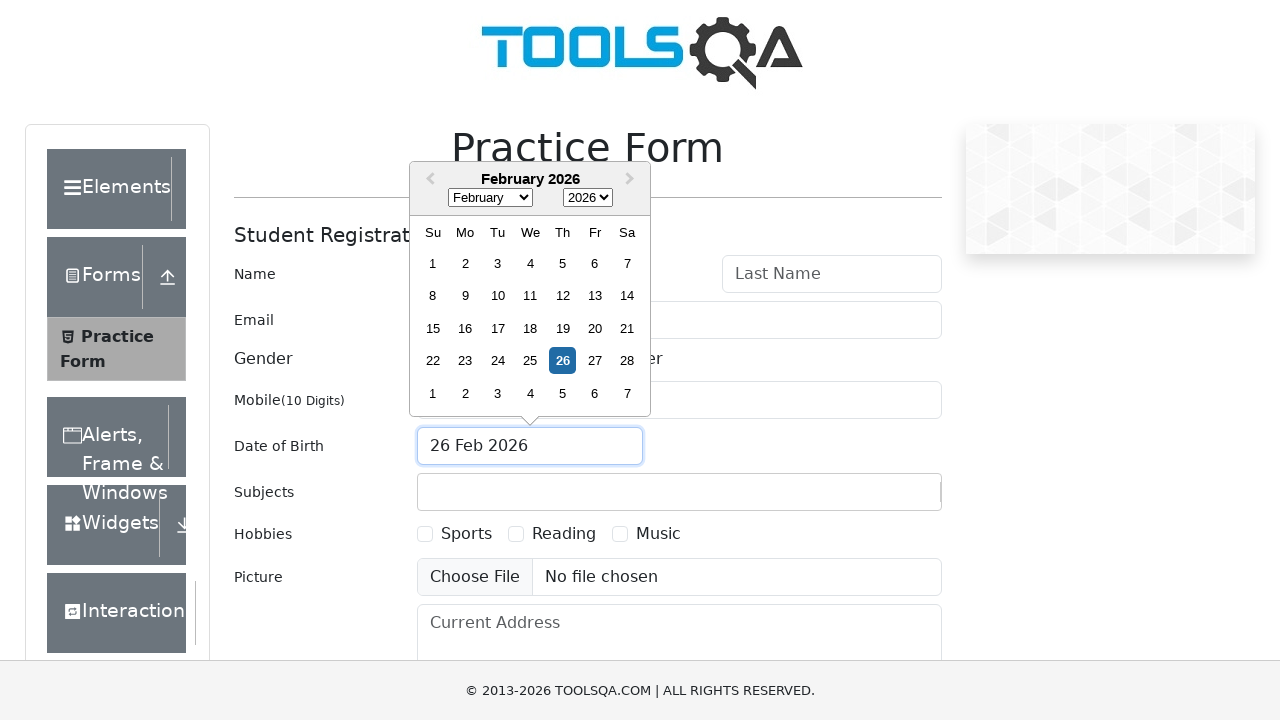

Date picker calendar widget is now visible
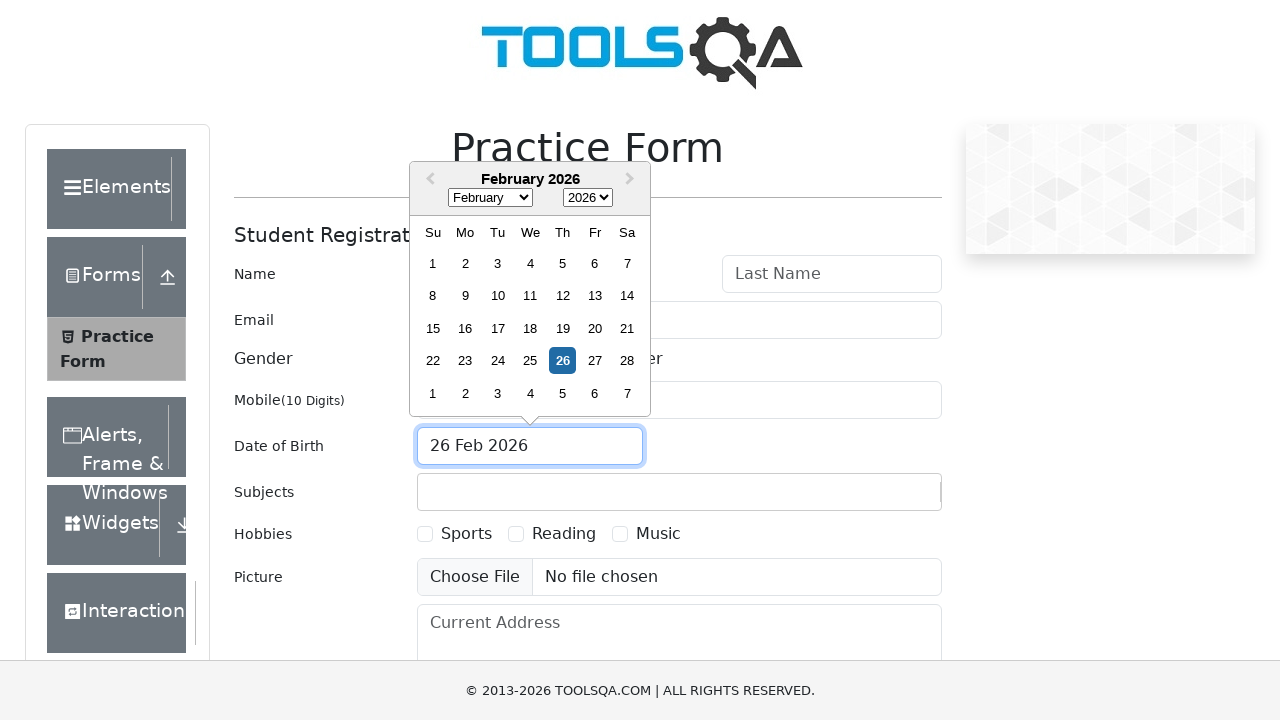

Selected year 2024 from dropdown on select.react-datepicker__year-select
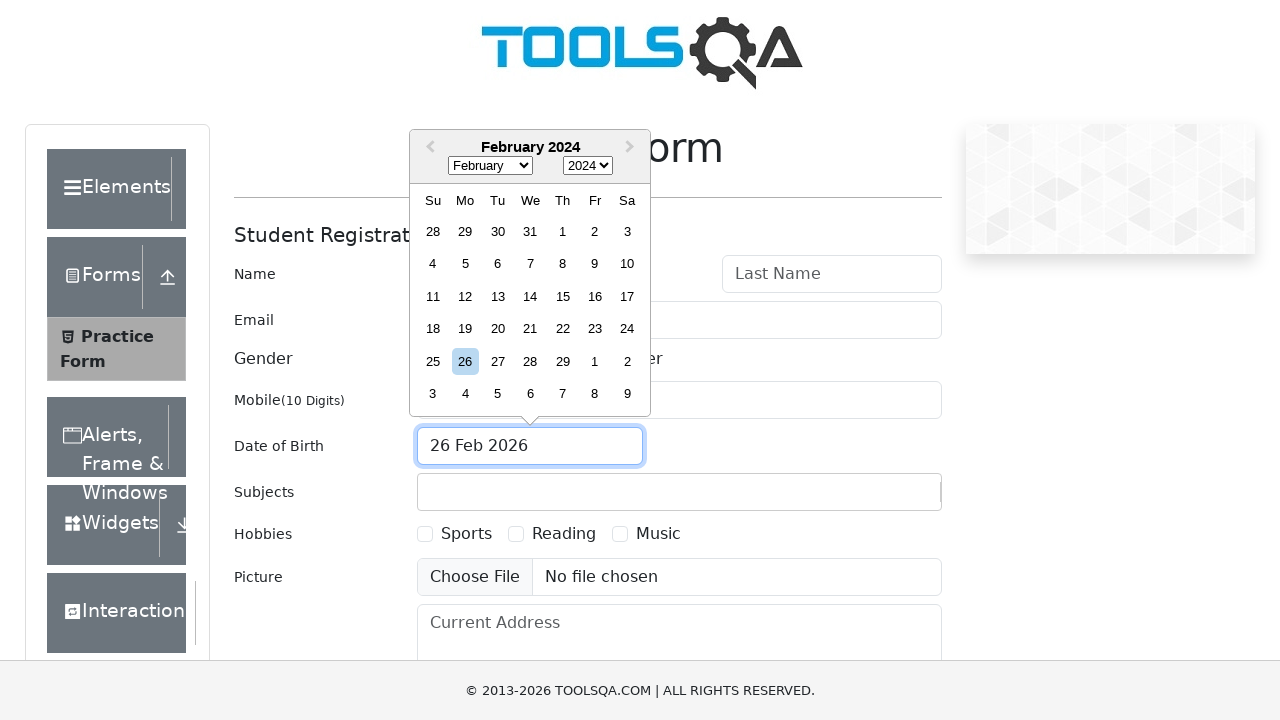

Selected month December from dropdown on select.react-datepicker__month-select
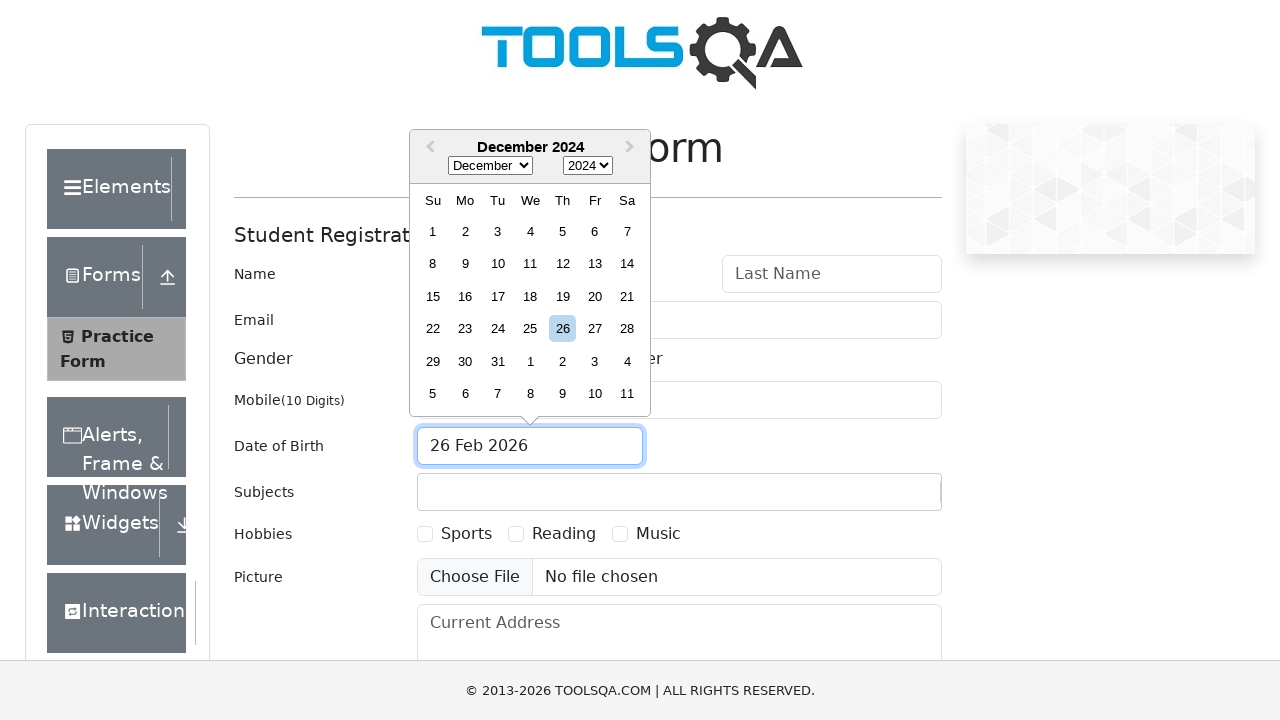

Clicked on December 2nd date in calendar at (465, 231) on div.react-datepicker__day:has-text('2')[aria-label*='December']
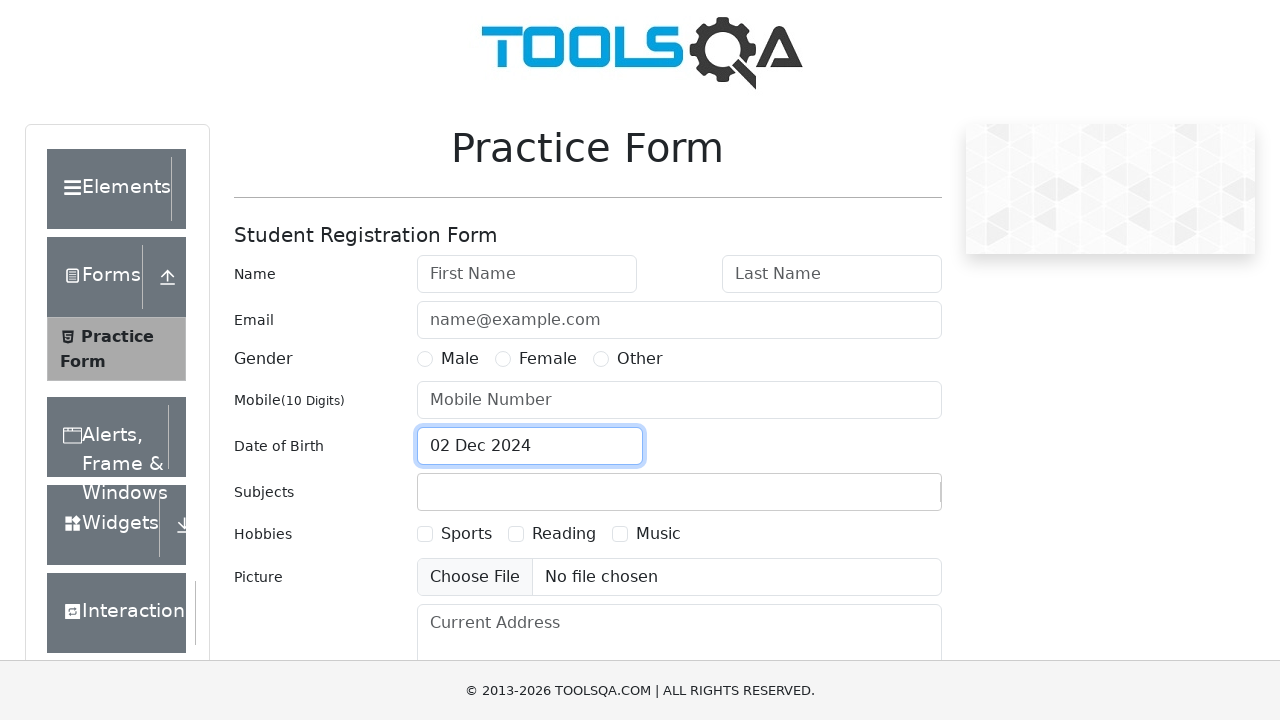

Verified that date input field contains '02 Dec 2024'
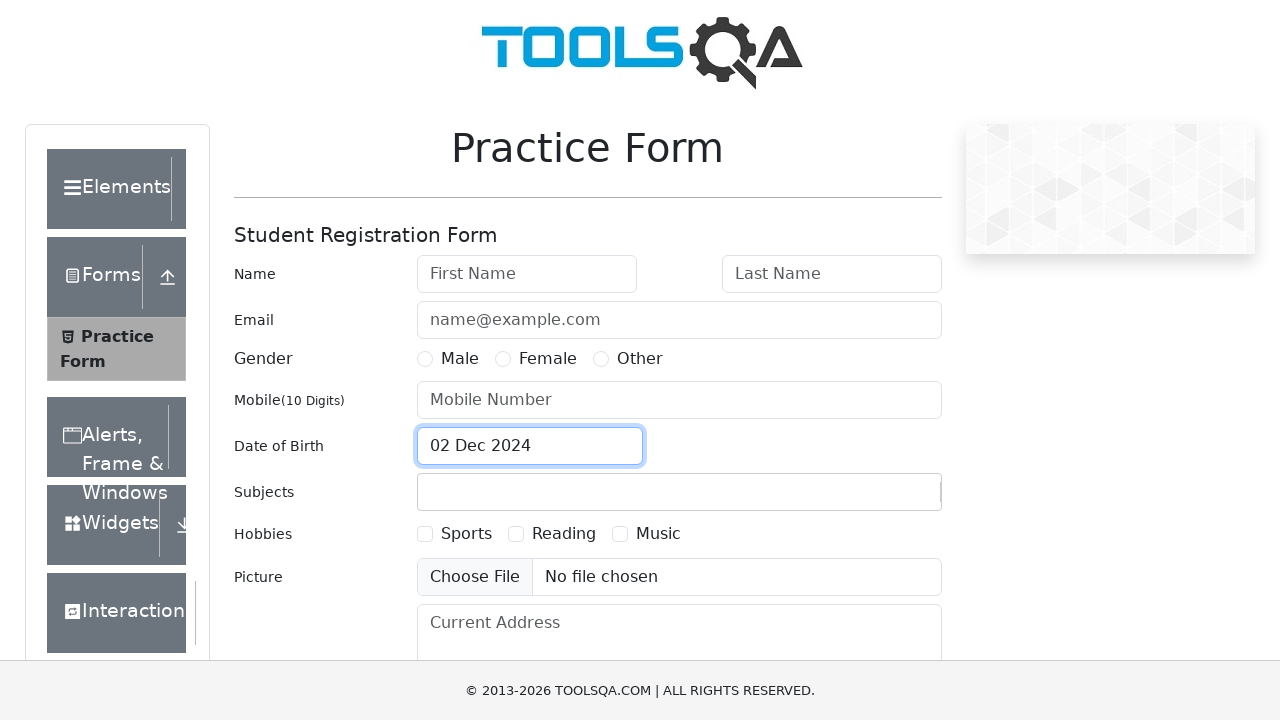

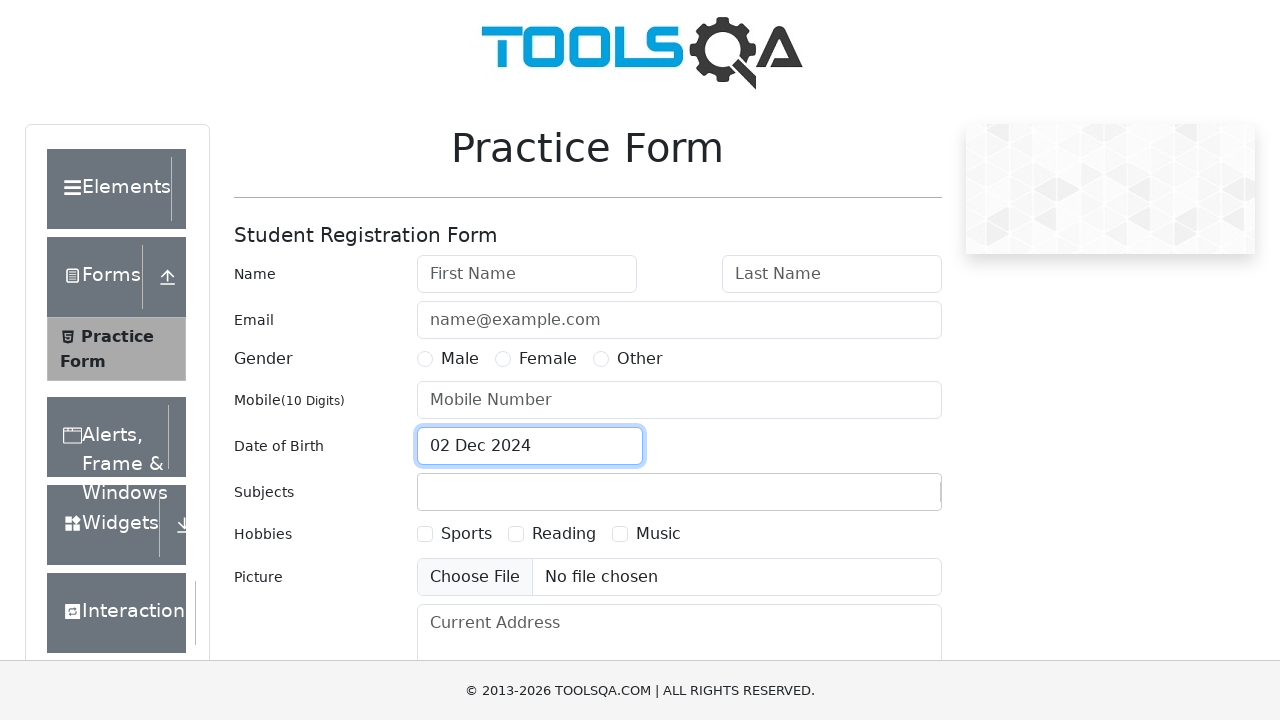